Tests dynamic loading functionality where the target element is initially hidden, clicking Start button and waiting for the hidden element to become visible.

Starting URL: http://the-internet.herokuapp.com/dynamic_loading/1

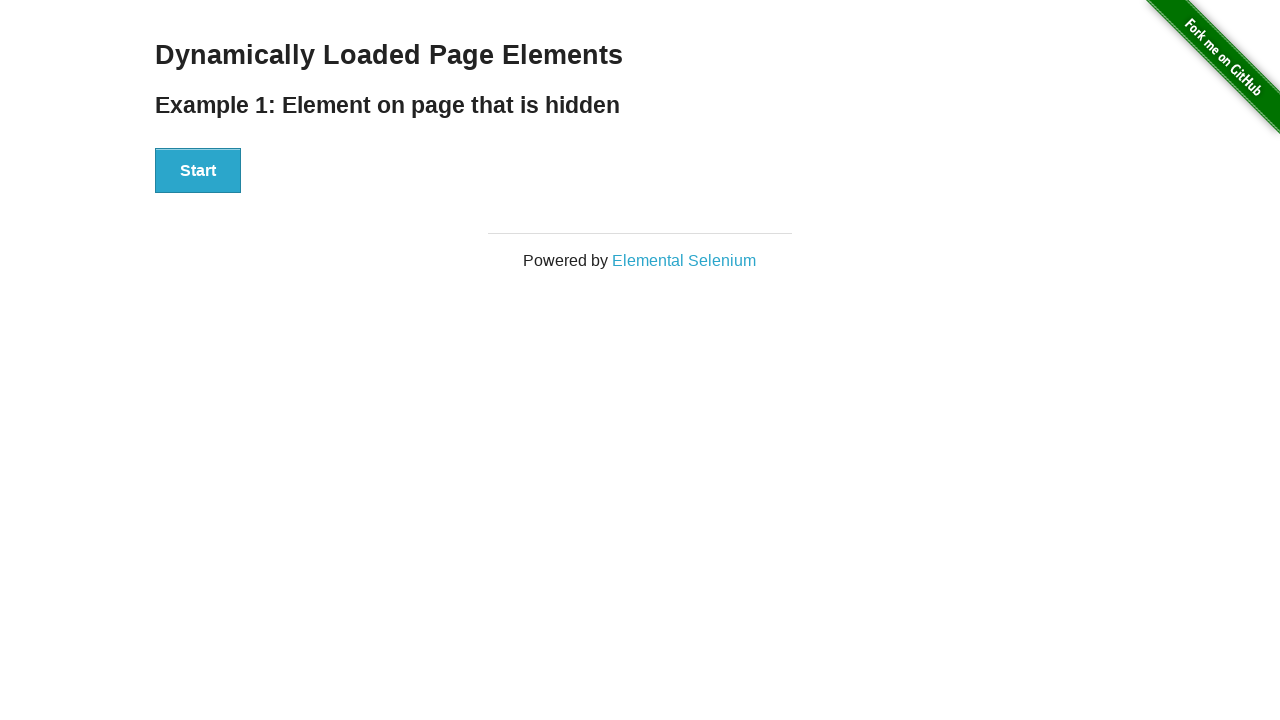

Clicked Start button to trigger dynamic loading at (198, 171) on #start button
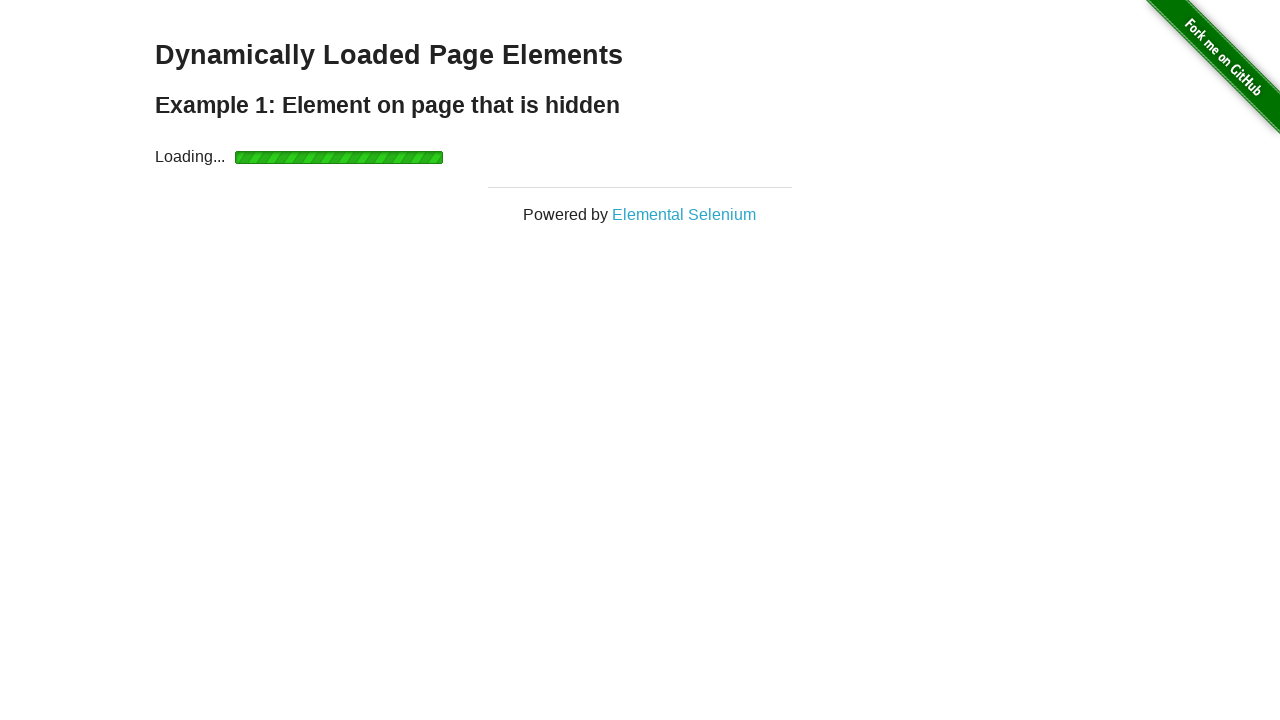

Waited for finish element to become visible
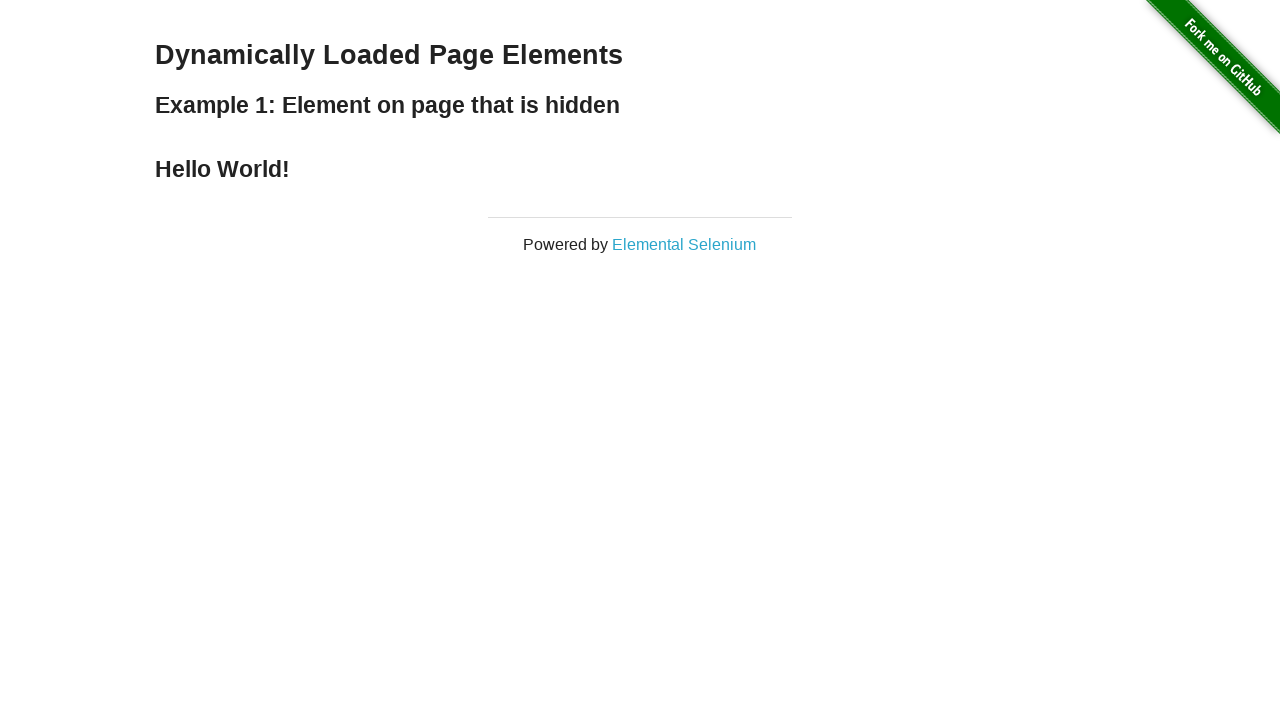

Verified finish element is visible
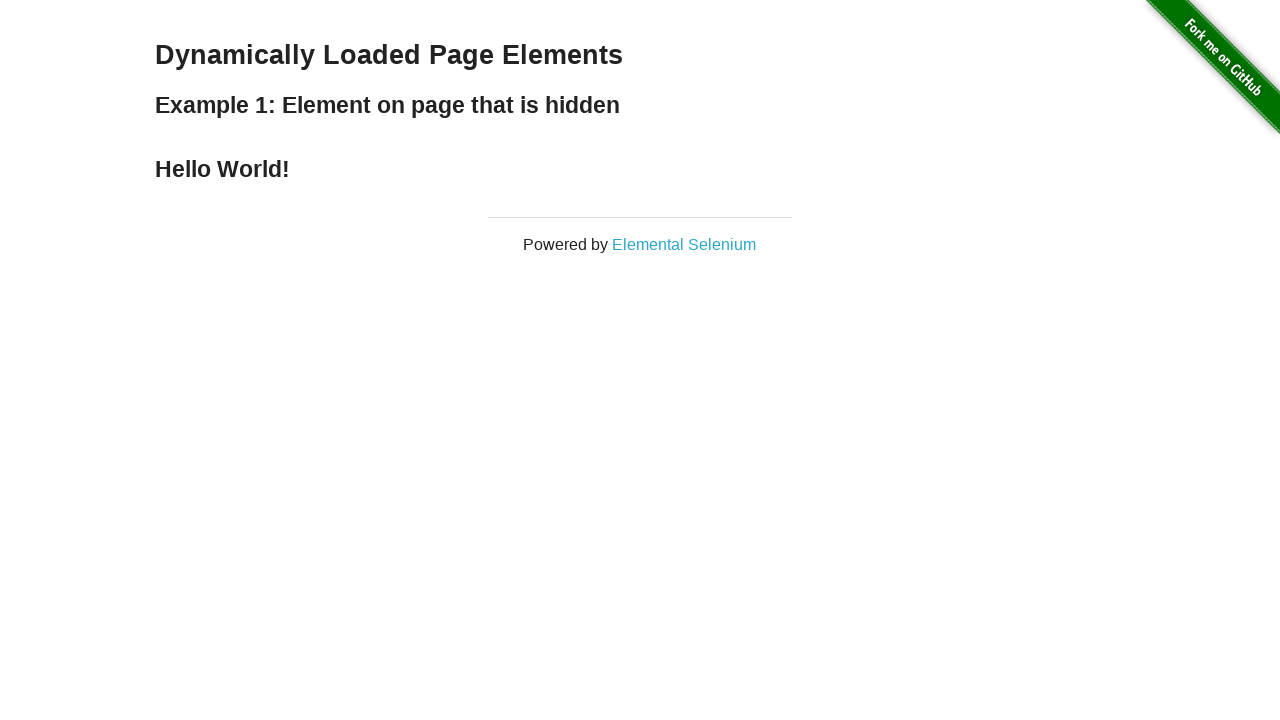

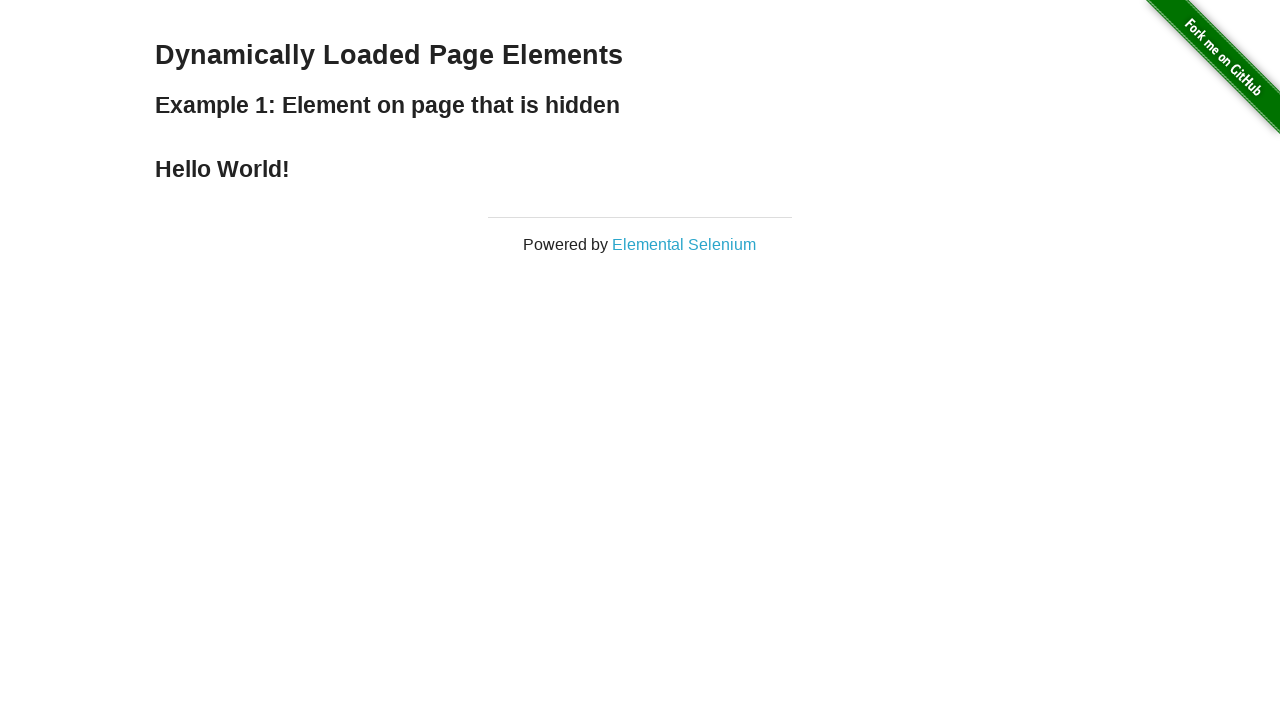